Tests file download functionality by clicking on a download link for a test cases document and verifying the download completes.

Starting URL: https://testcenter.techproeducation.com/index.php?page=file-download

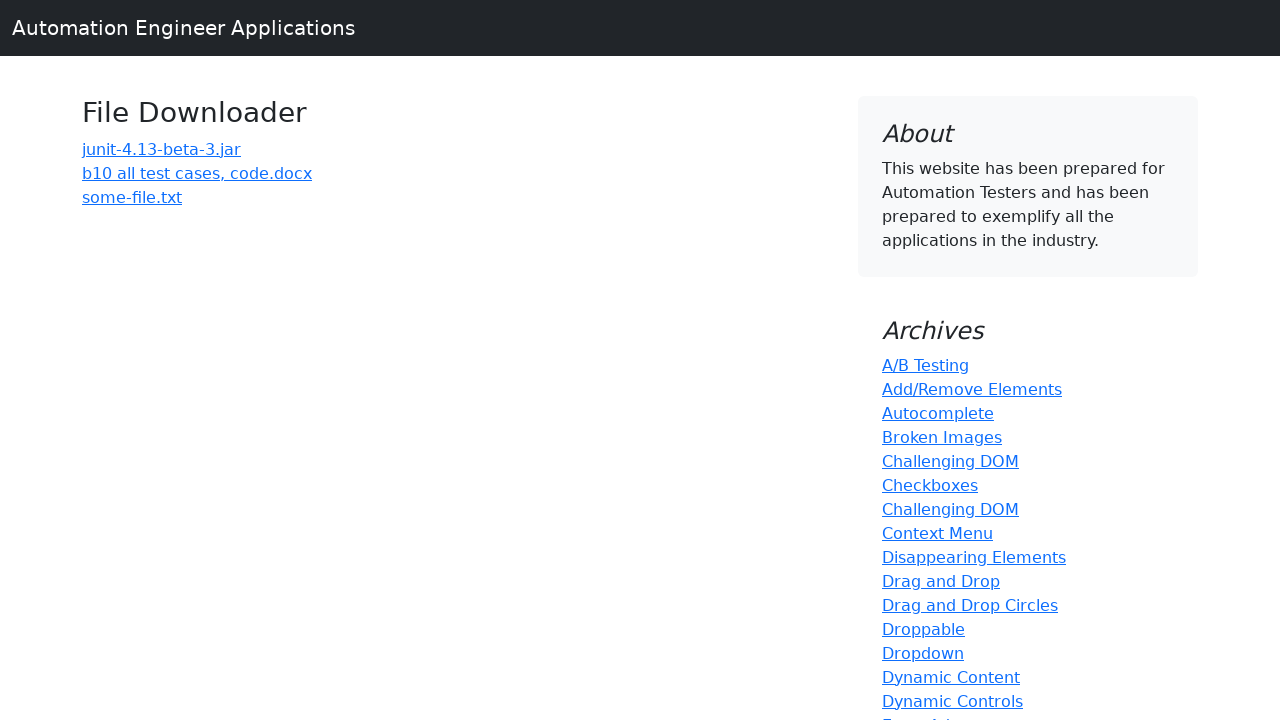

Navigated to file download page
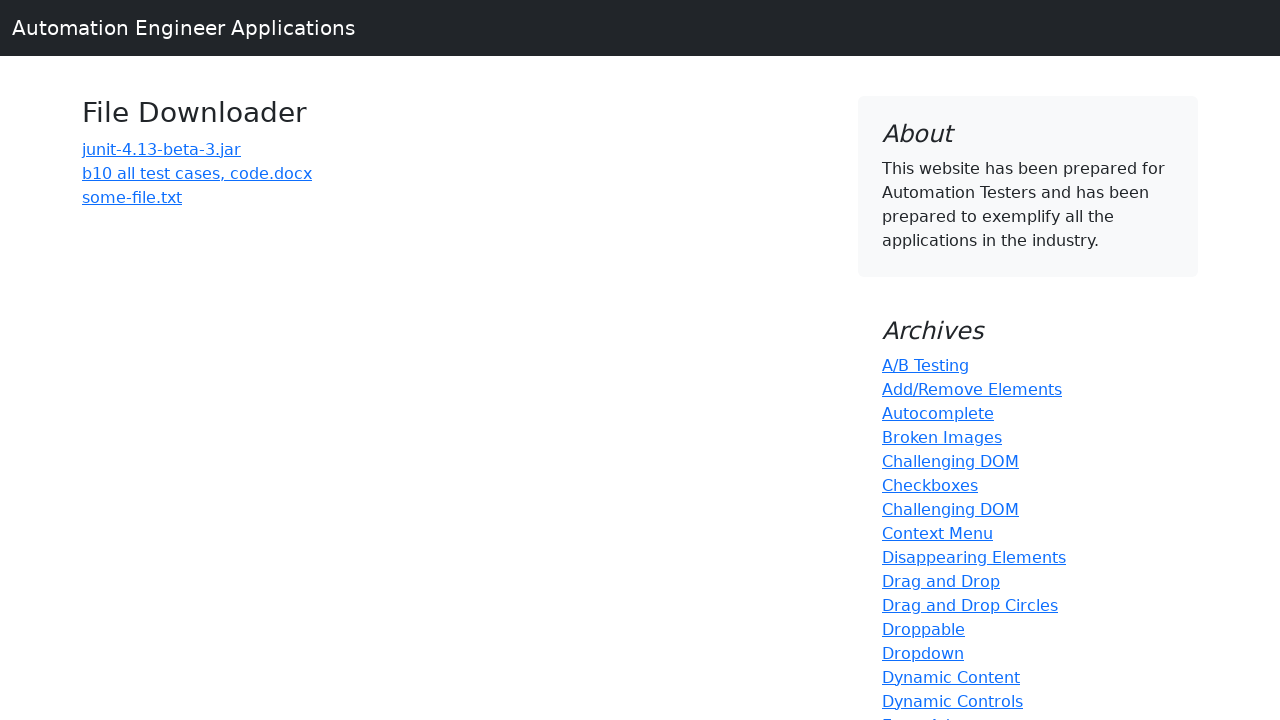

Clicked download link for 'b10 all test cases' file at (197, 173) on a:has-text('b10 all test cases')
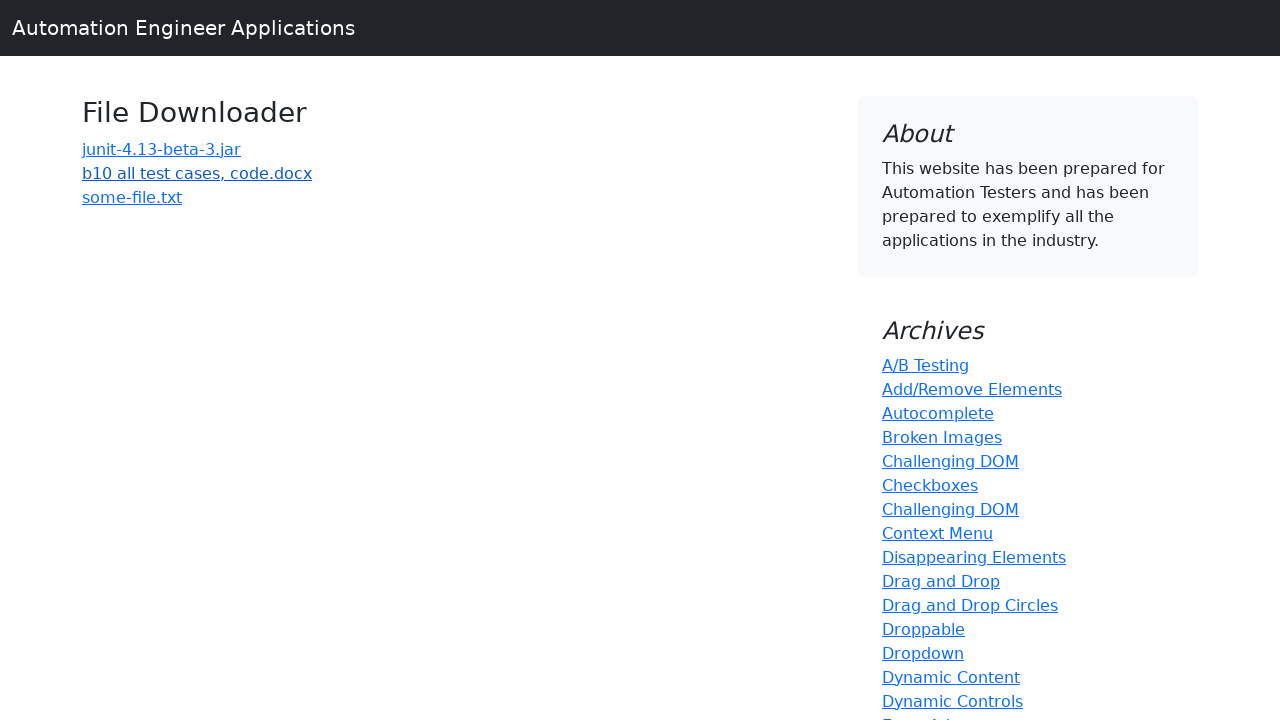

Waited 3 seconds for file download to complete
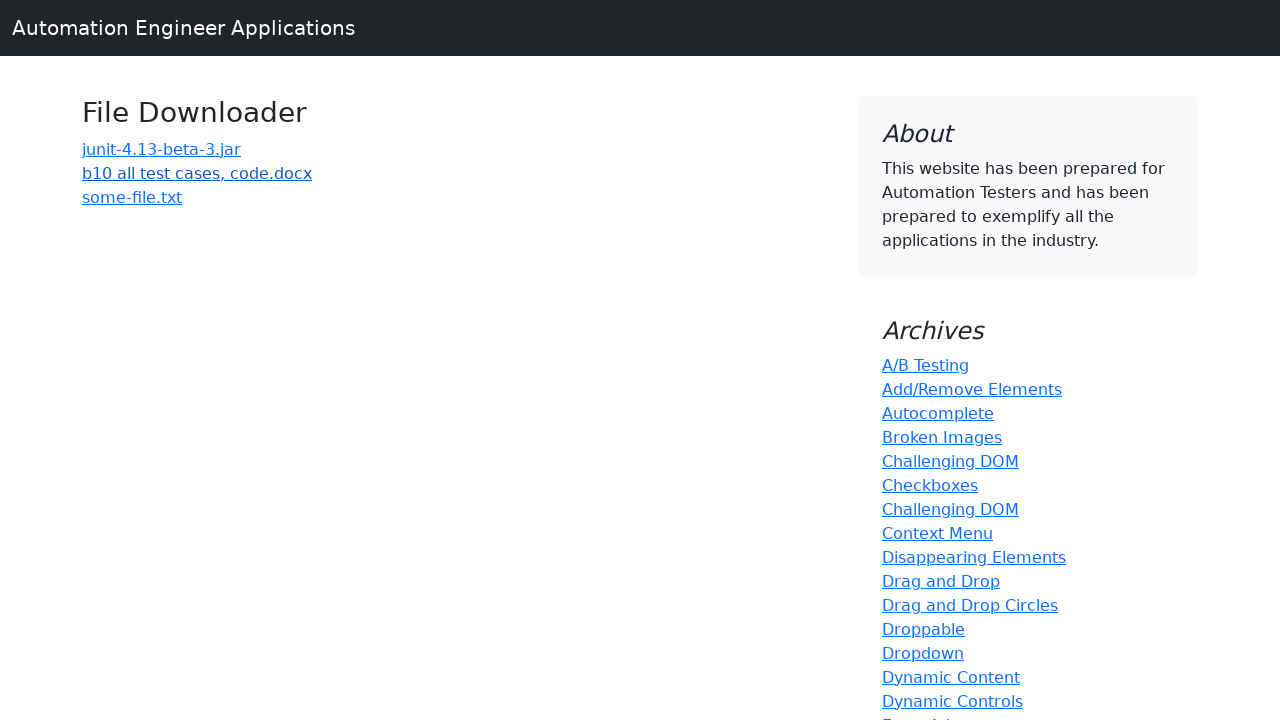

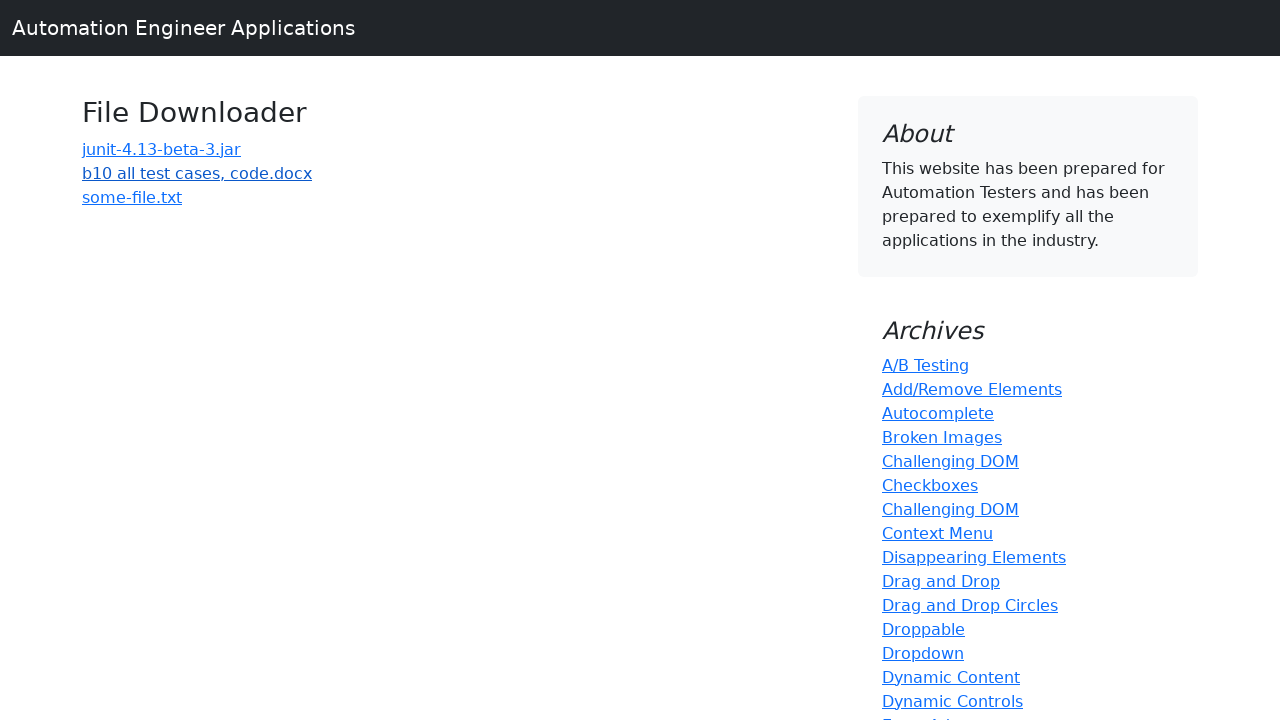